Tests basic element locator strategies on the DemoBlaze e-commerce demo site by locating various elements like the Sign Up link, navigation brand, and product links using different locator methods (ID, class name, link text, partial link text).

Starting URL: https://www.demoblaze.com/

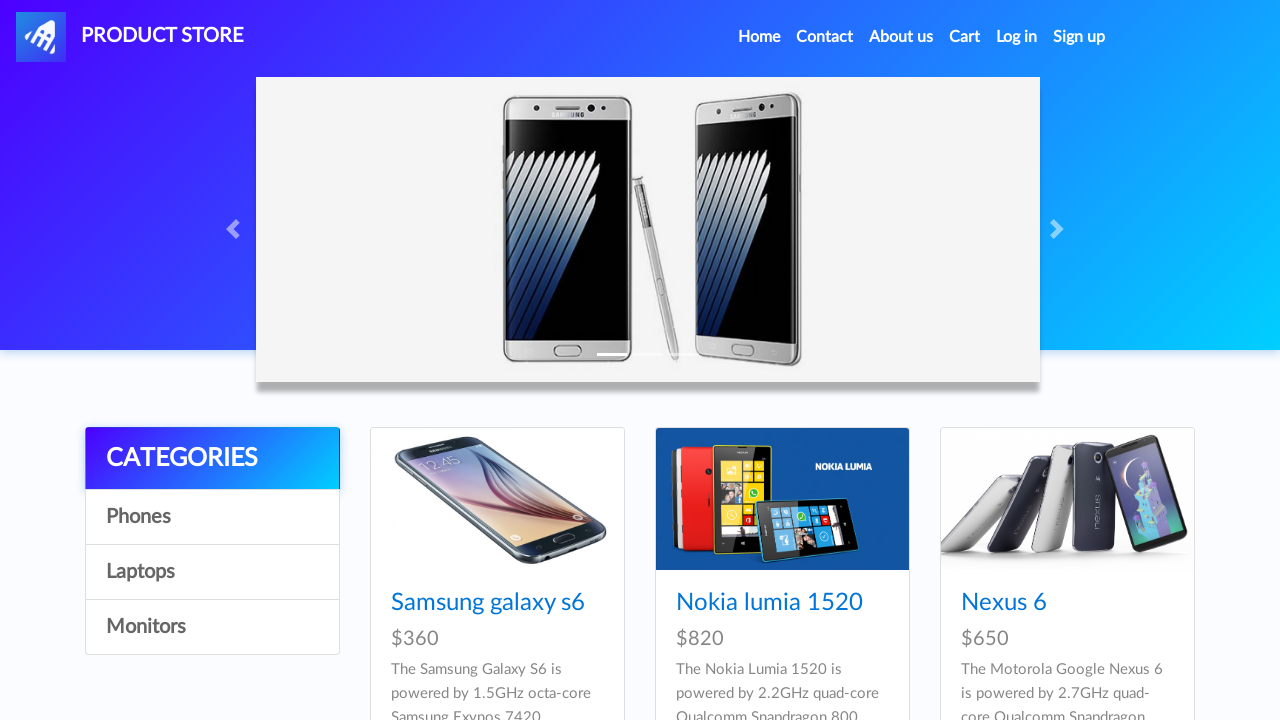

Waited for page to load (2000ms)
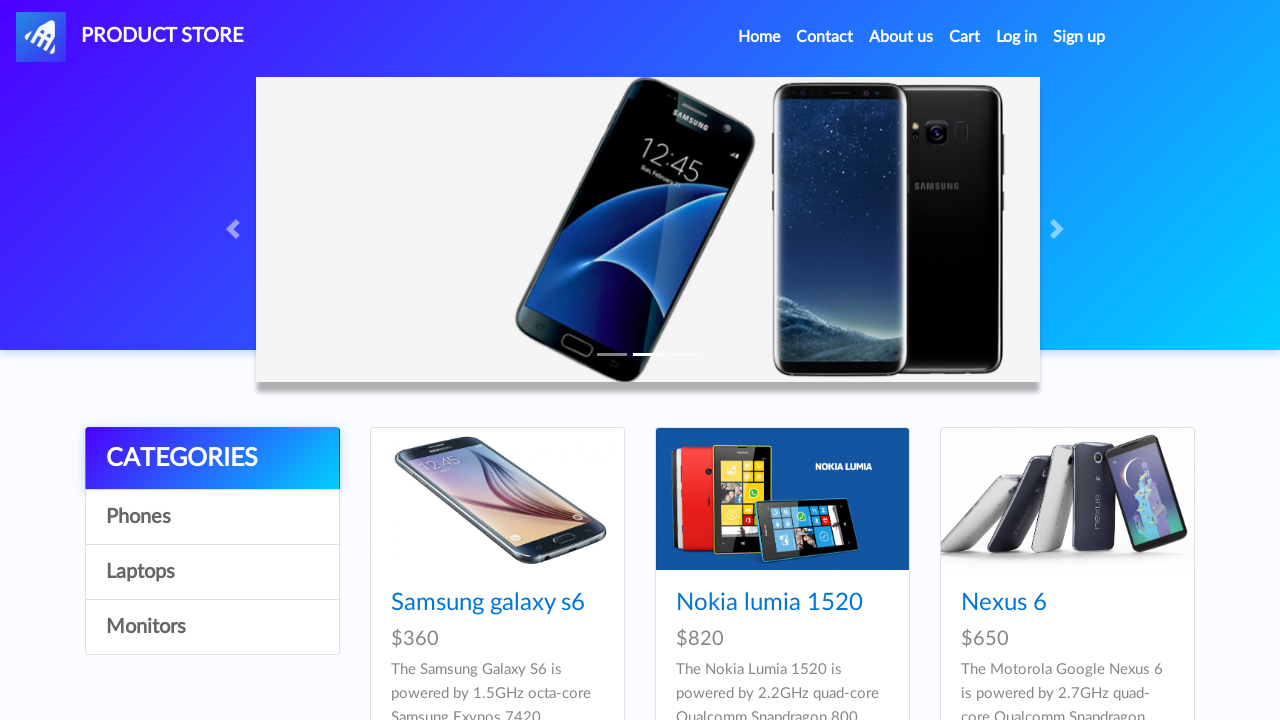

Located Sign Up link by ID '#signin2'
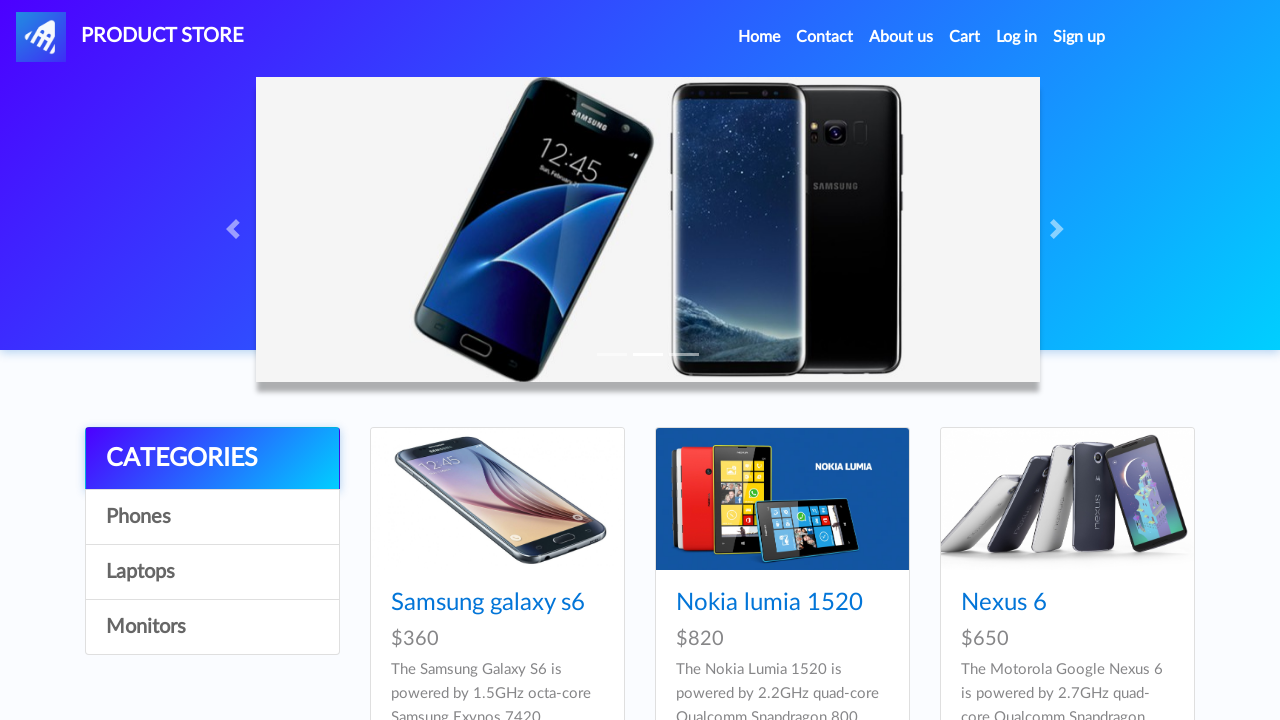

Retrieved Sign Up link text: 'Sign up'
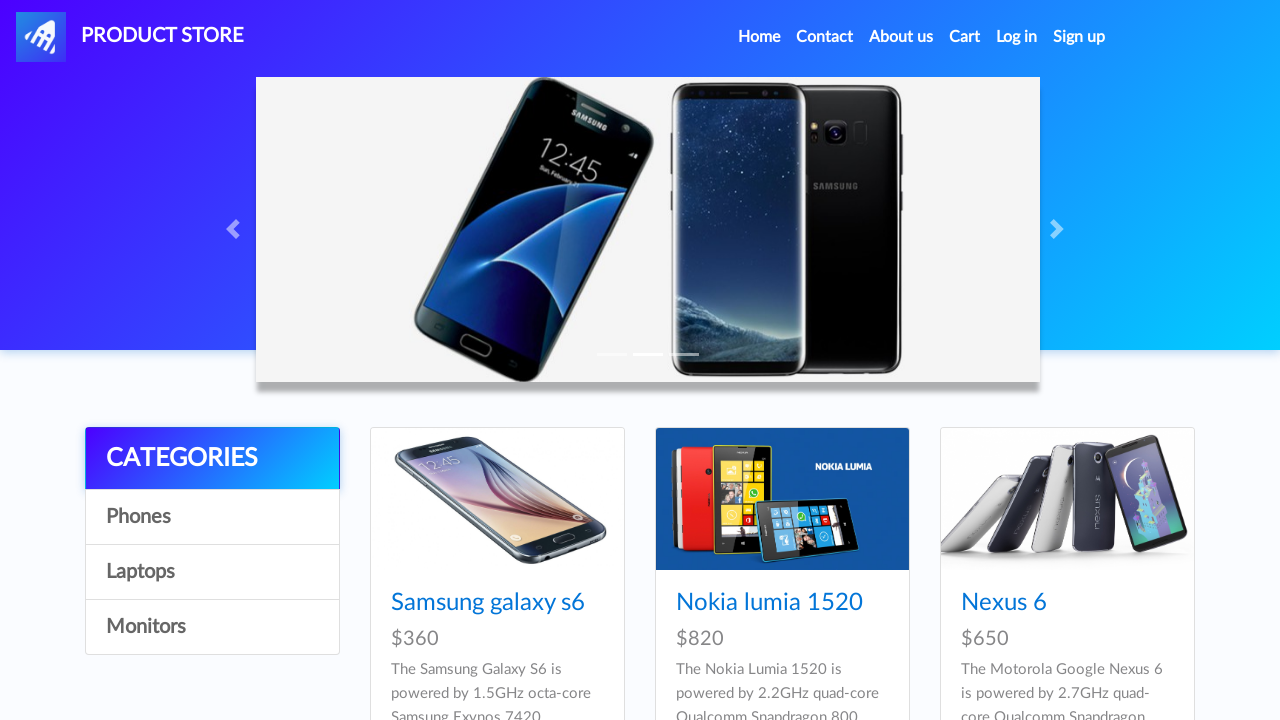

Located first anchor tag on page
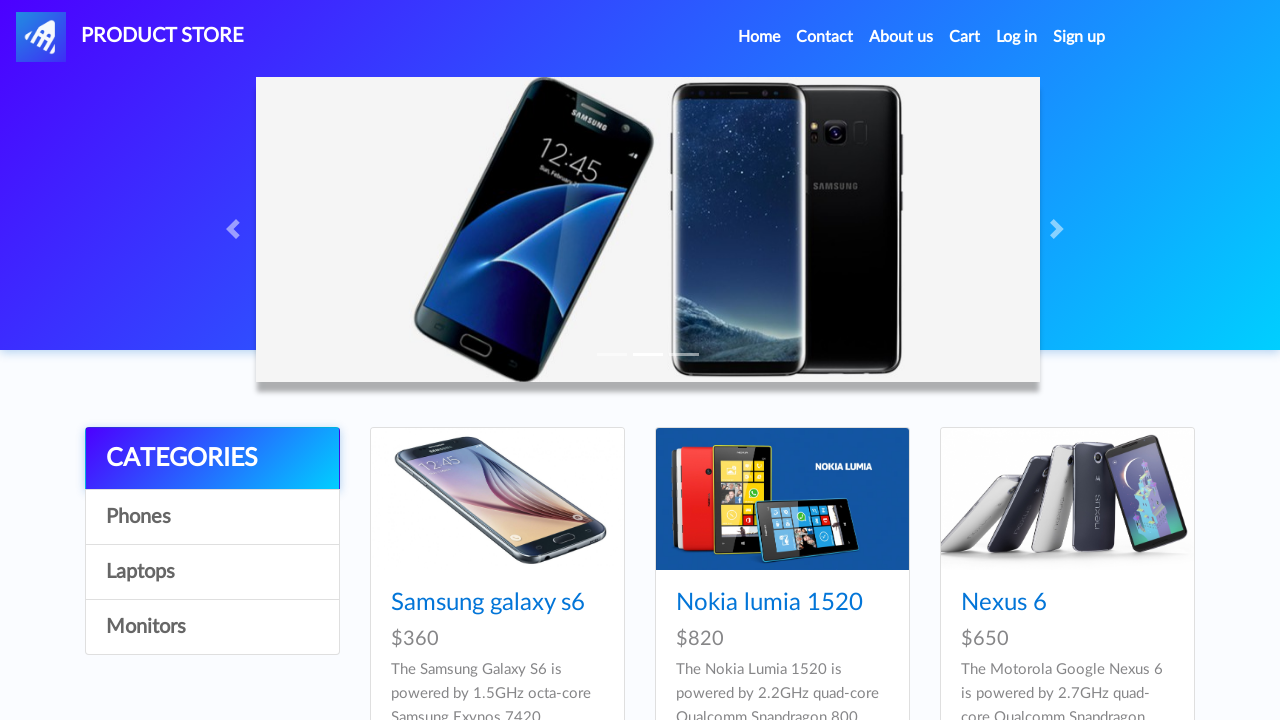

Retrieved first anchor tag text: '
      PRODUCT STORE'
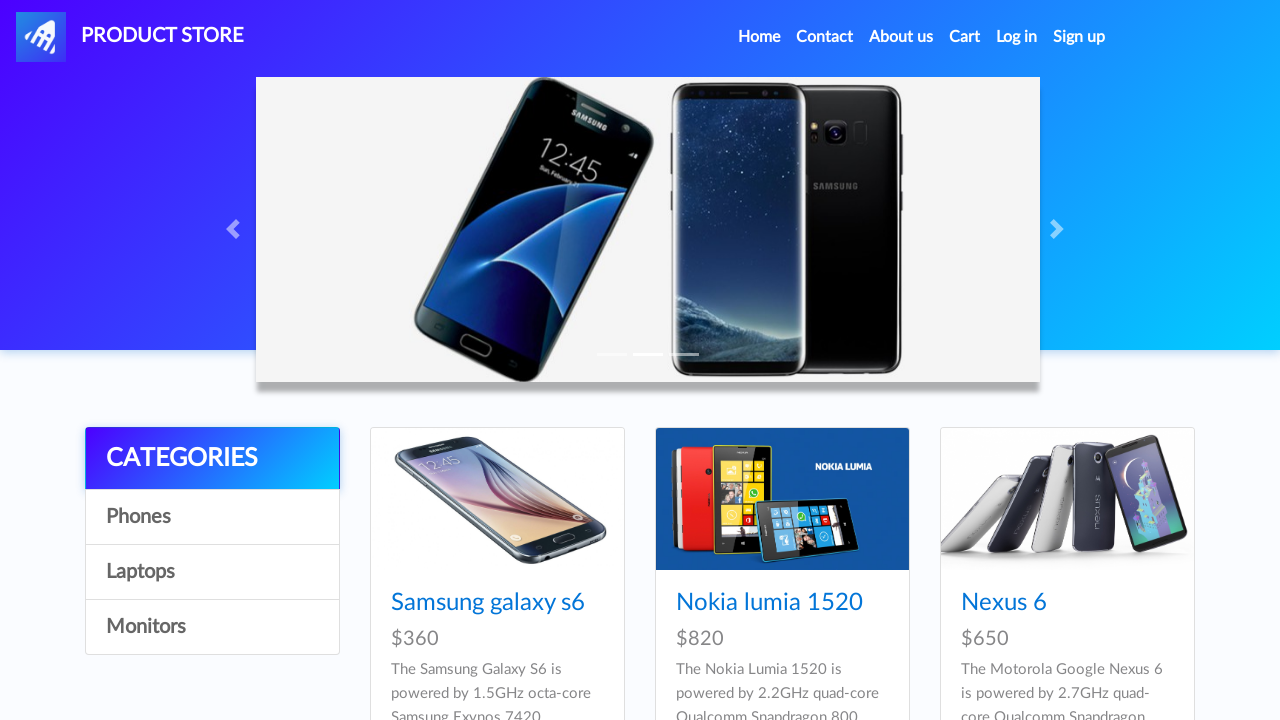

Located Product Store brand by class name '.navbar-brand'
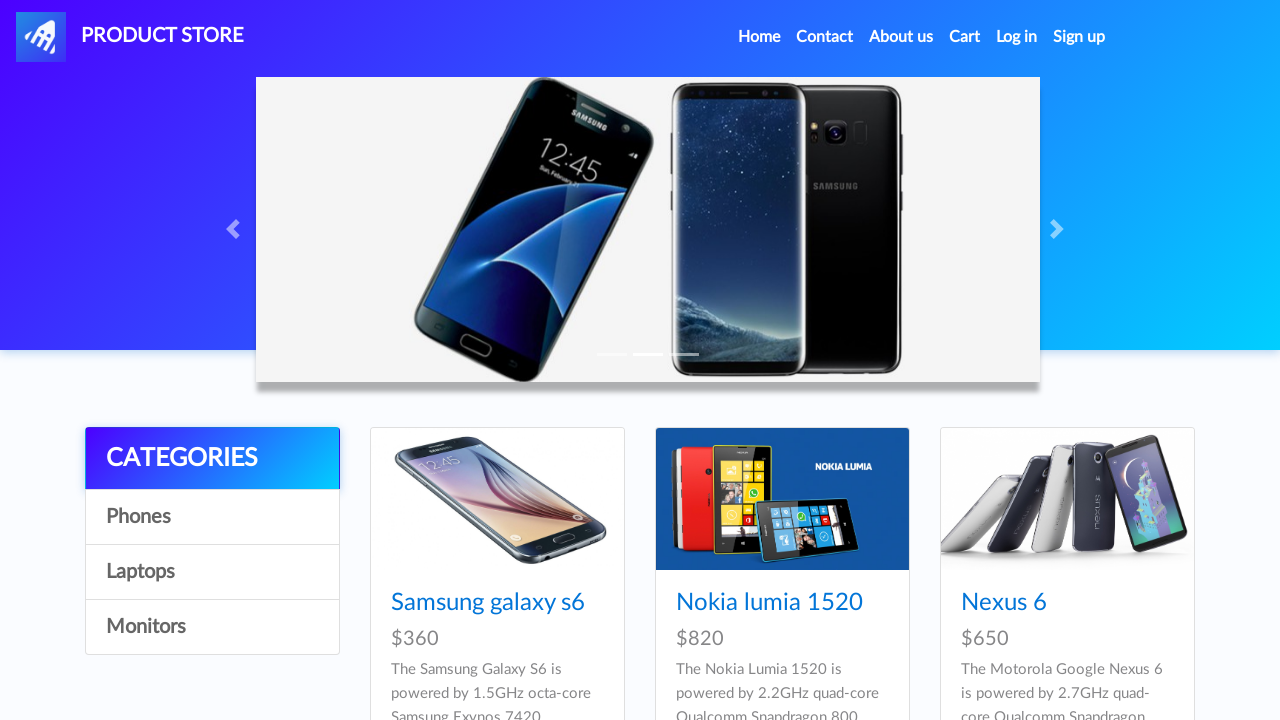

Retrieved Product Store brand text: '
      PRODUCT STORE'
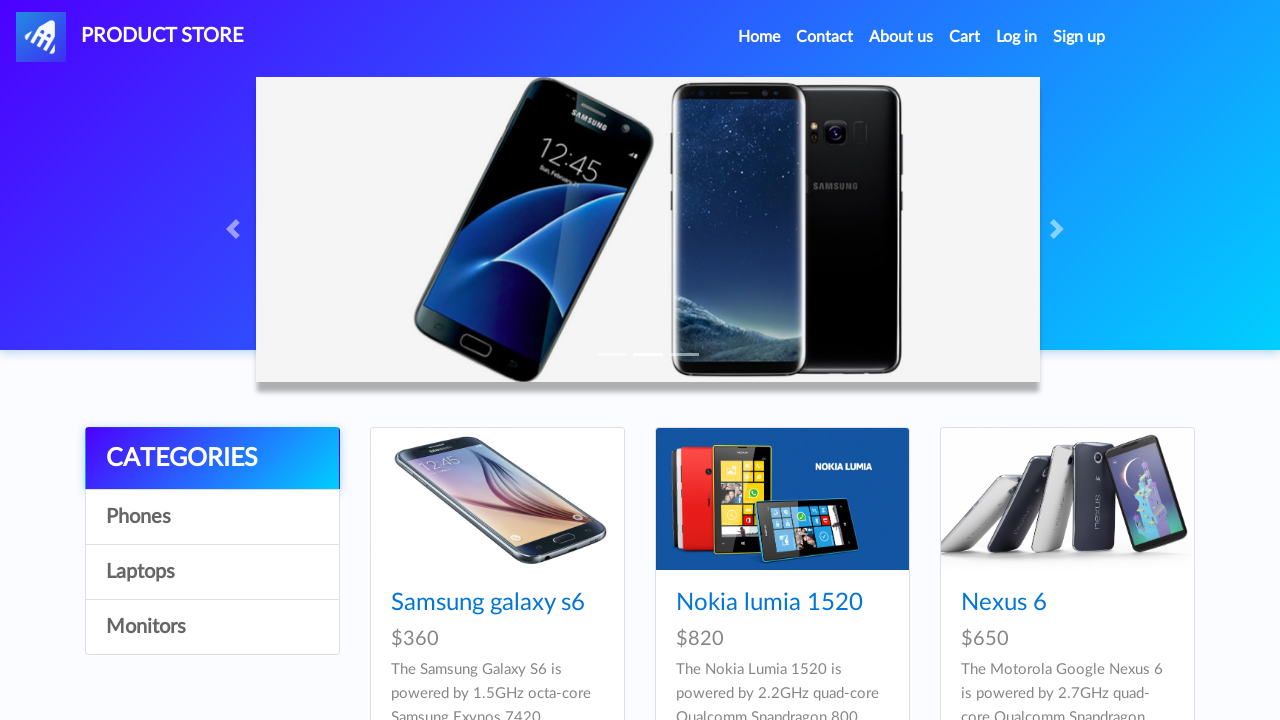

Located Nokia Lumia 1520 link by exact text using role locator
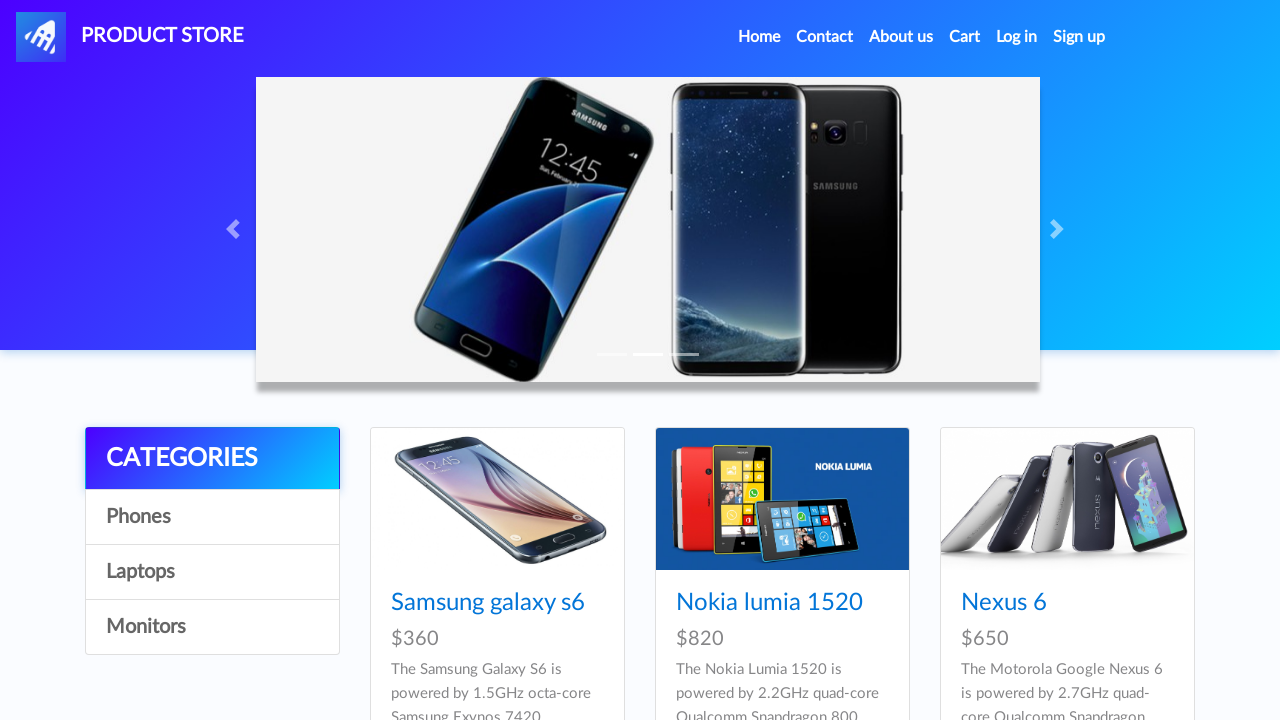

Retrieved Nokia Lumia 1520 text: 'Nokia lumia 1520'
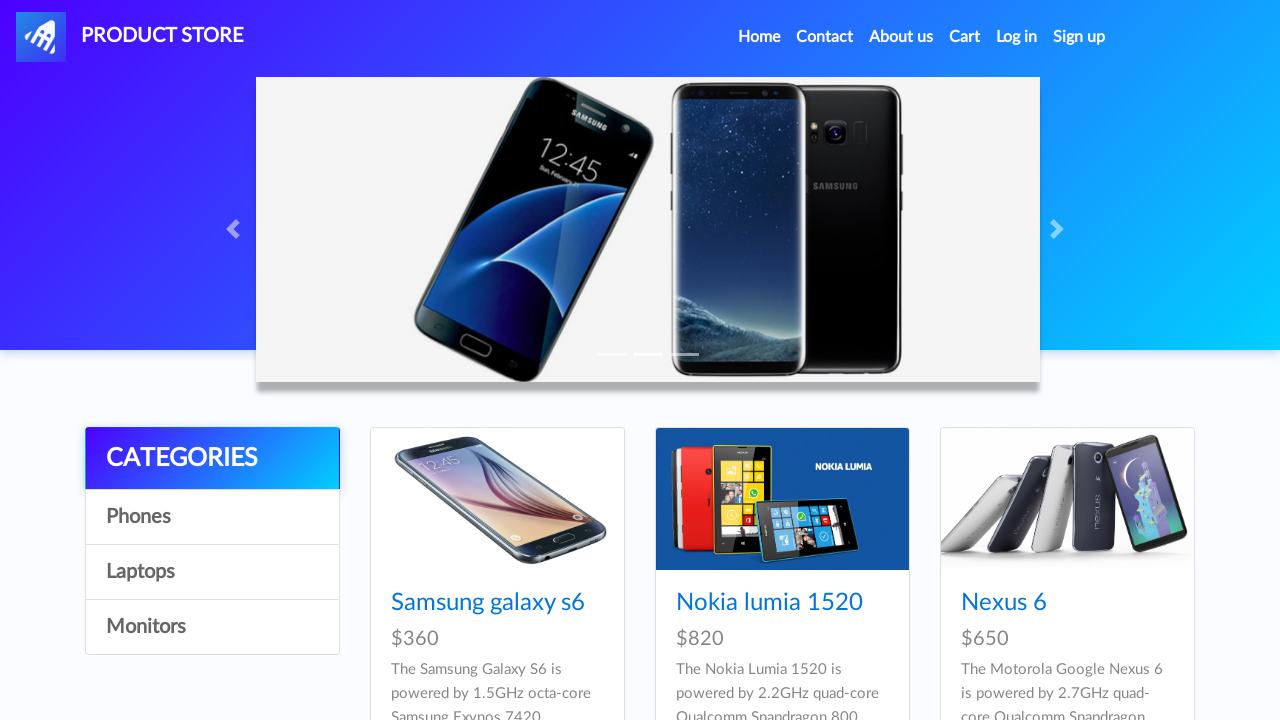

Located Nexus product link by partial text 'Nexus'
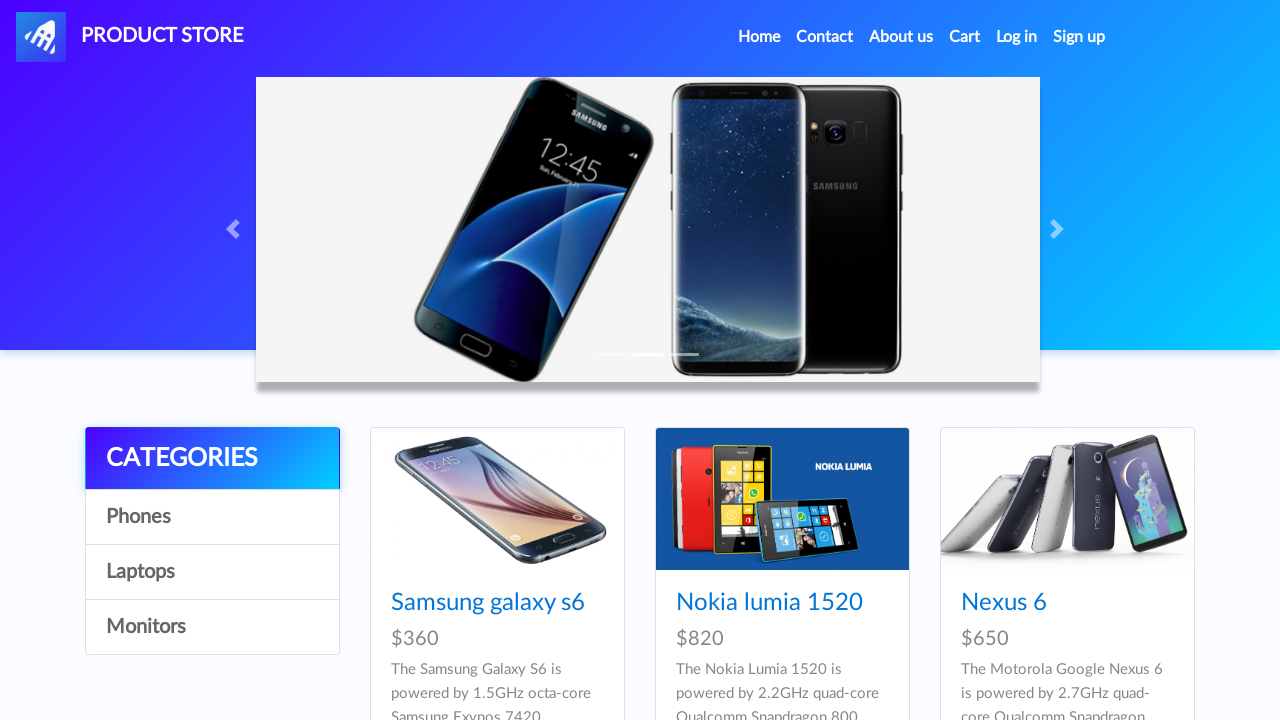

Retrieved Nexus product text: 'Nexus 6'
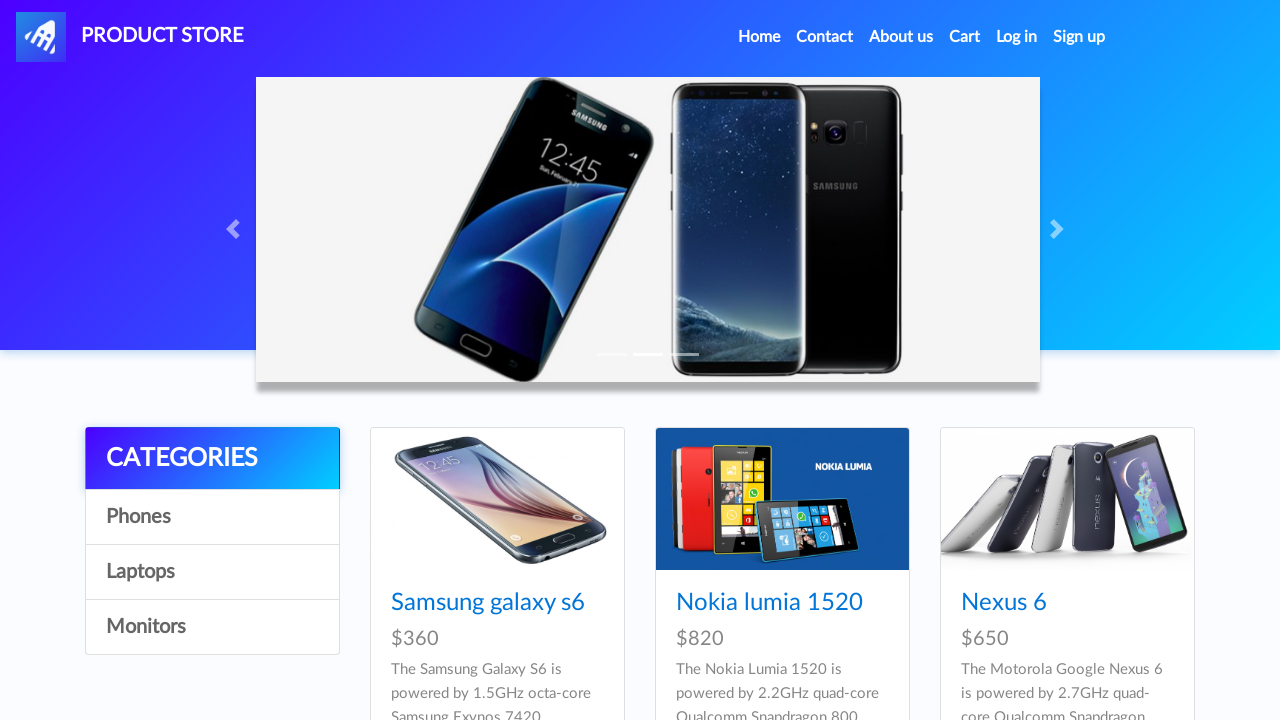

Final wait before test completion (1000ms)
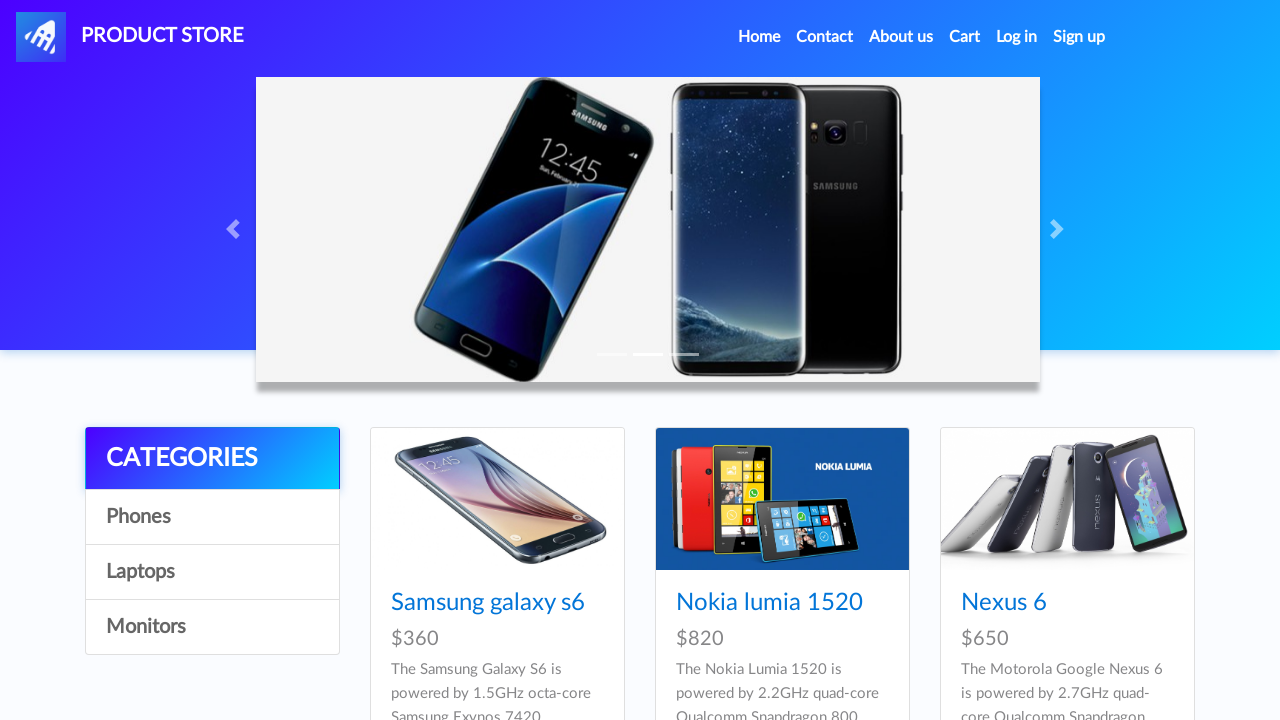

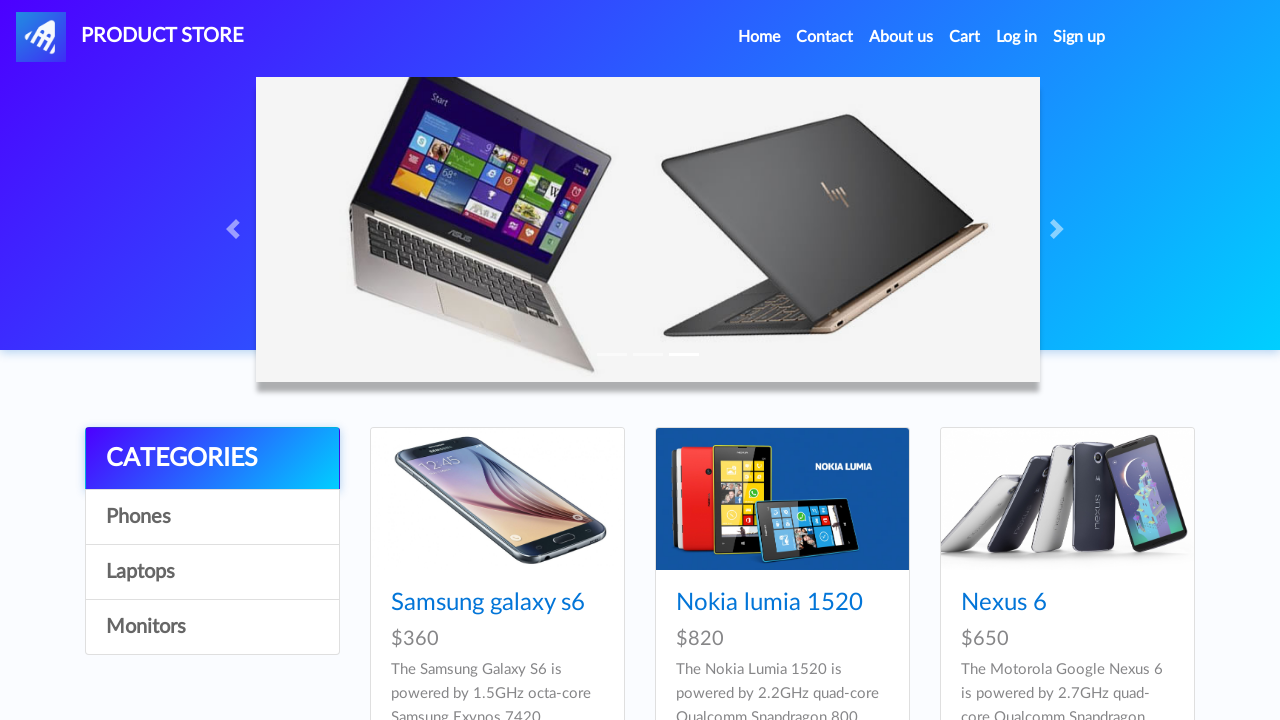